Tests e-commerce cart functionality by adding multiple vegetables to cart, proceeding to checkout, and applying a promo code

Starting URL: https://rahulshettyacademy.com/seleniumPractise/

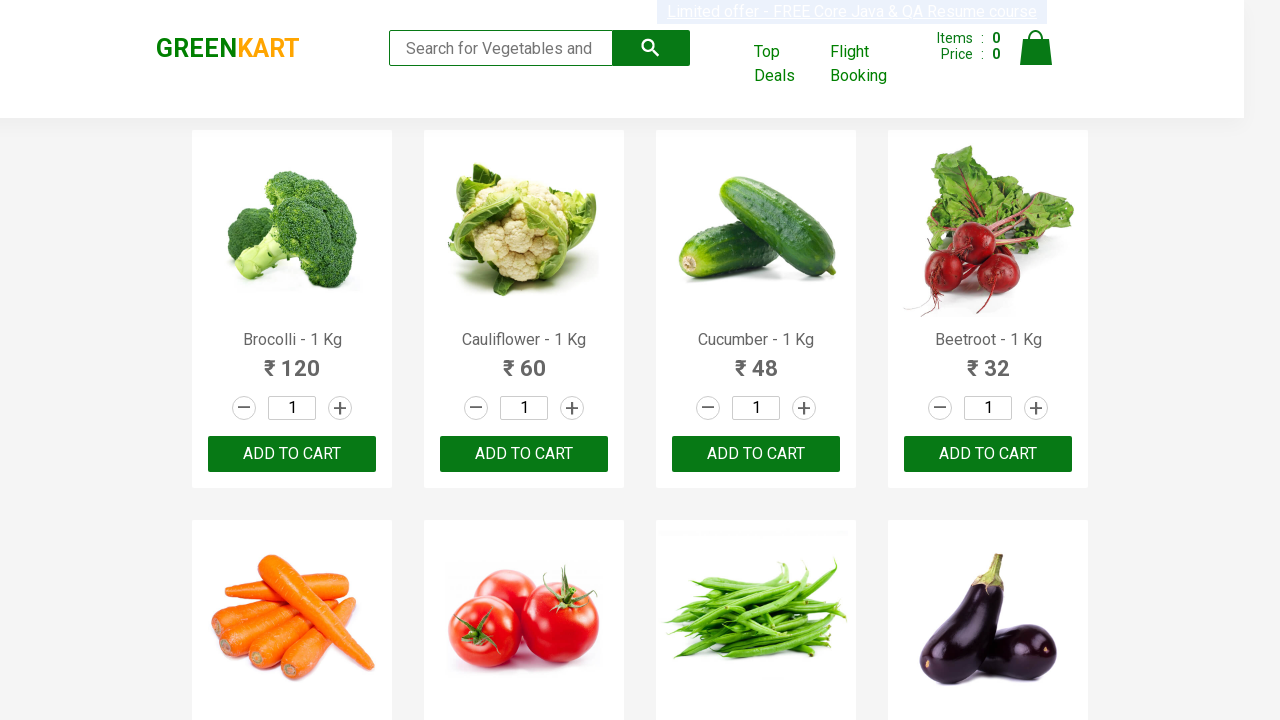

Retrieved all product names from the page
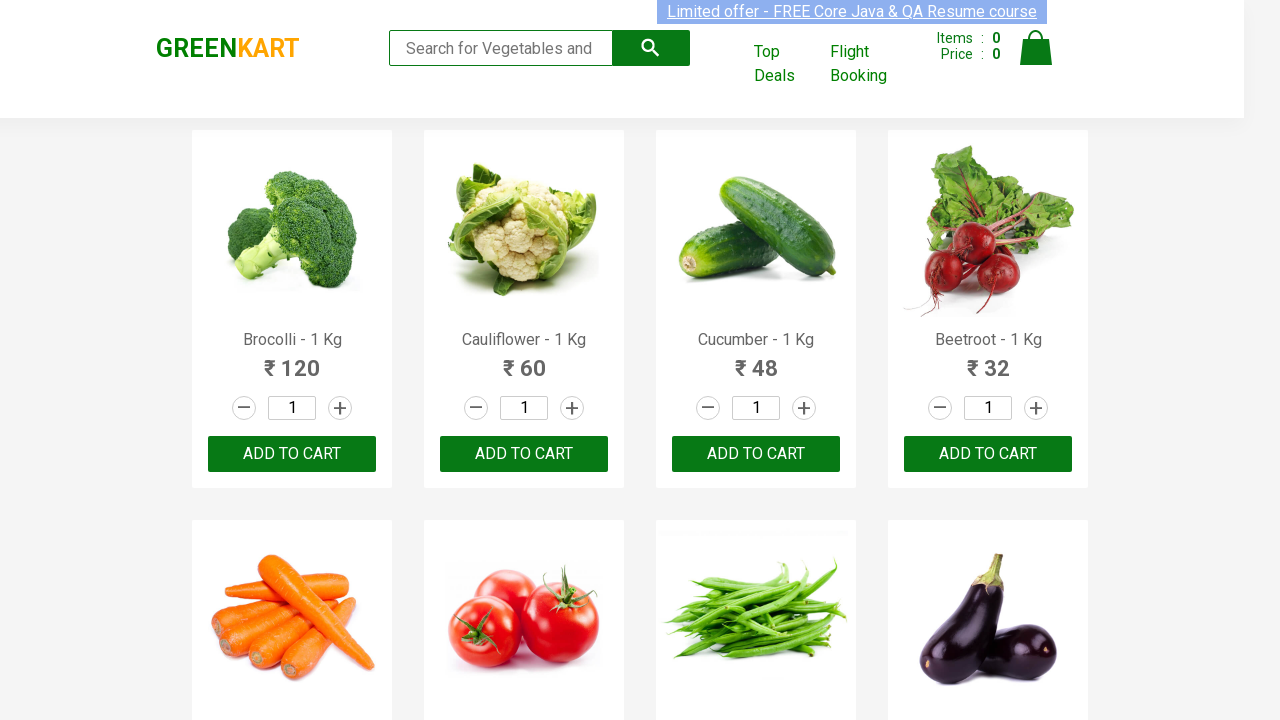

Added Brocolli to cart at (292, 454) on xpath=//div[@class='product-action']/button >> nth=0
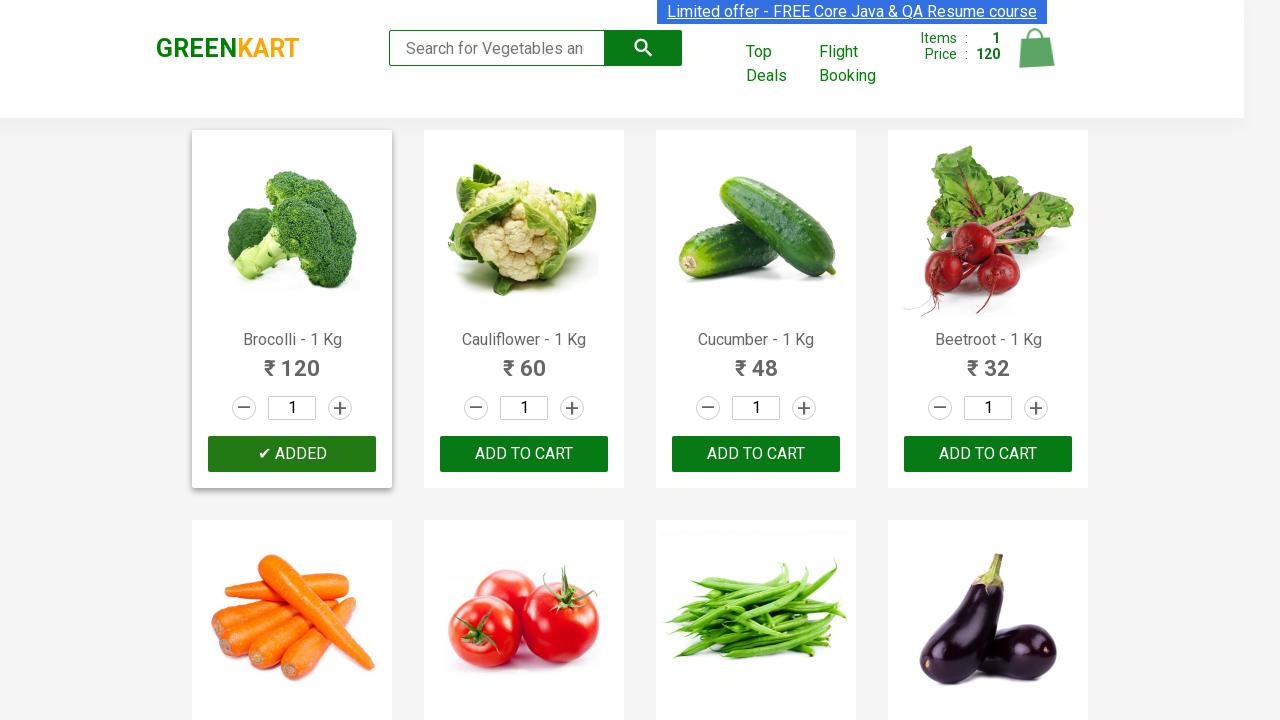

Added Cucumber to cart at (756, 454) on xpath=//div[@class='product-action']/button >> nth=2
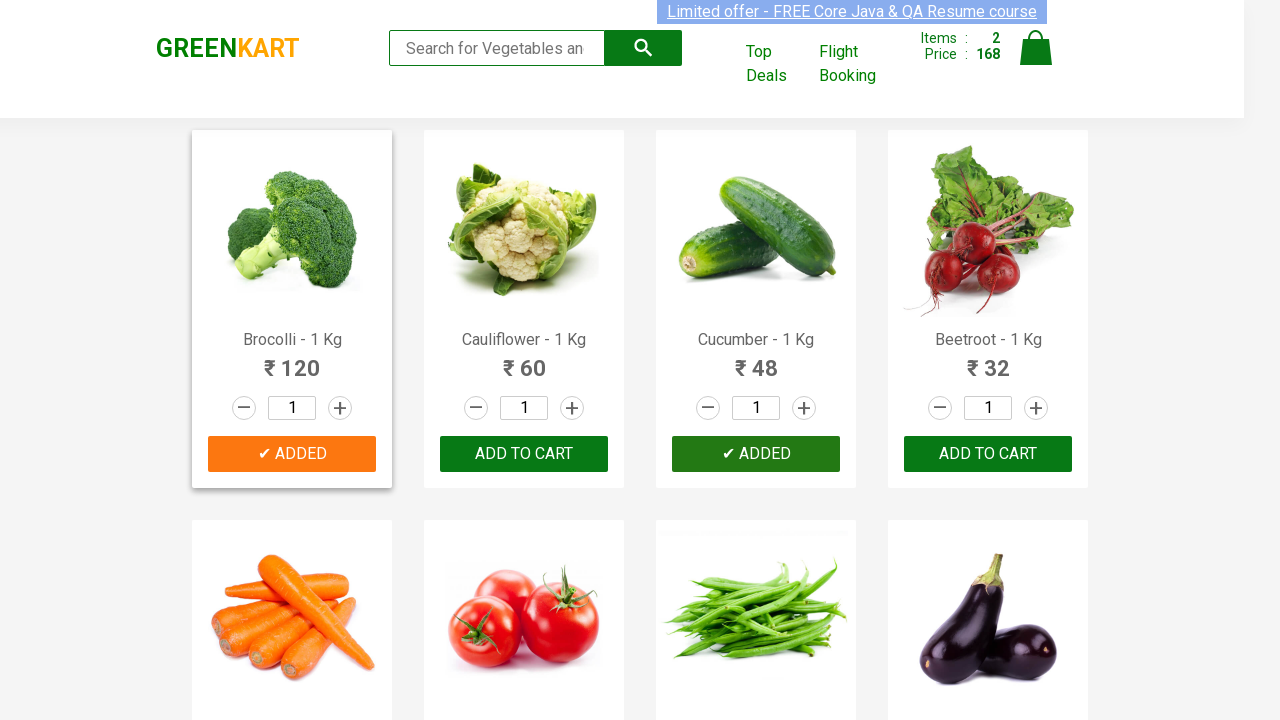

Added Beetroot to cart at (988, 454) on xpath=//div[@class='product-action']/button >> nth=3
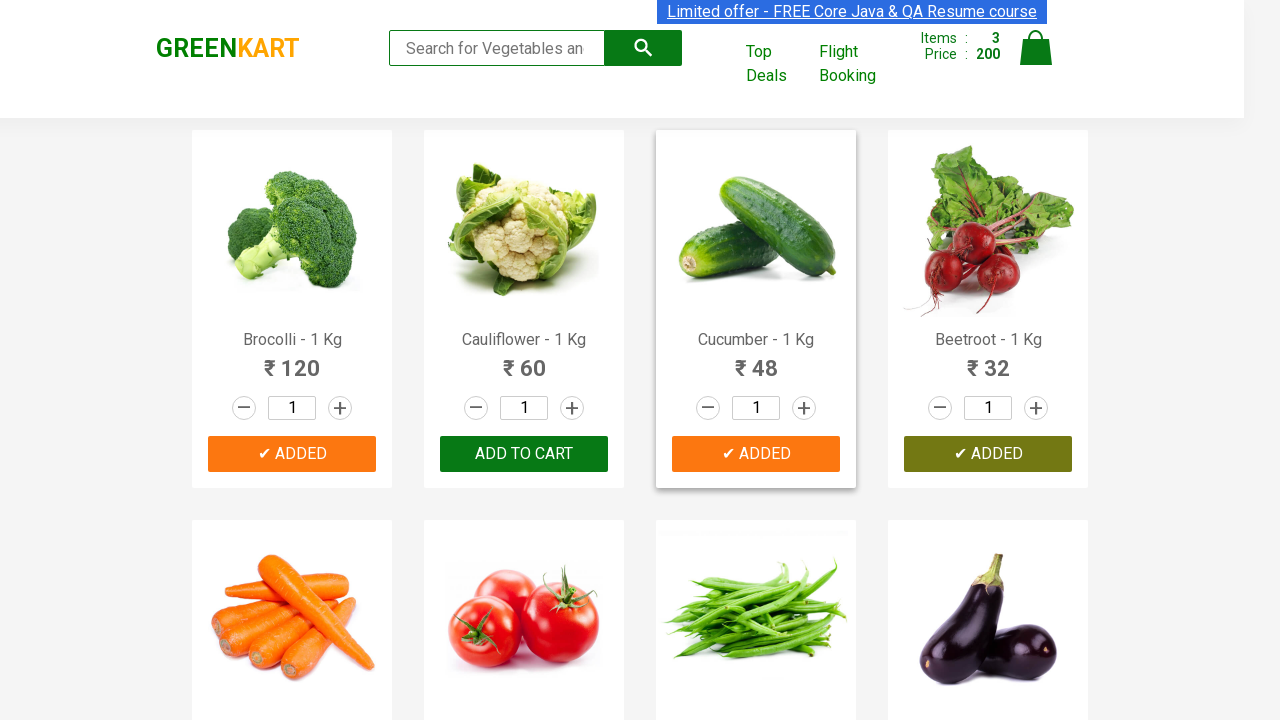

Added Corn to cart at (292, 360) on xpath=//div[@class='product-action']/button >> nth=12
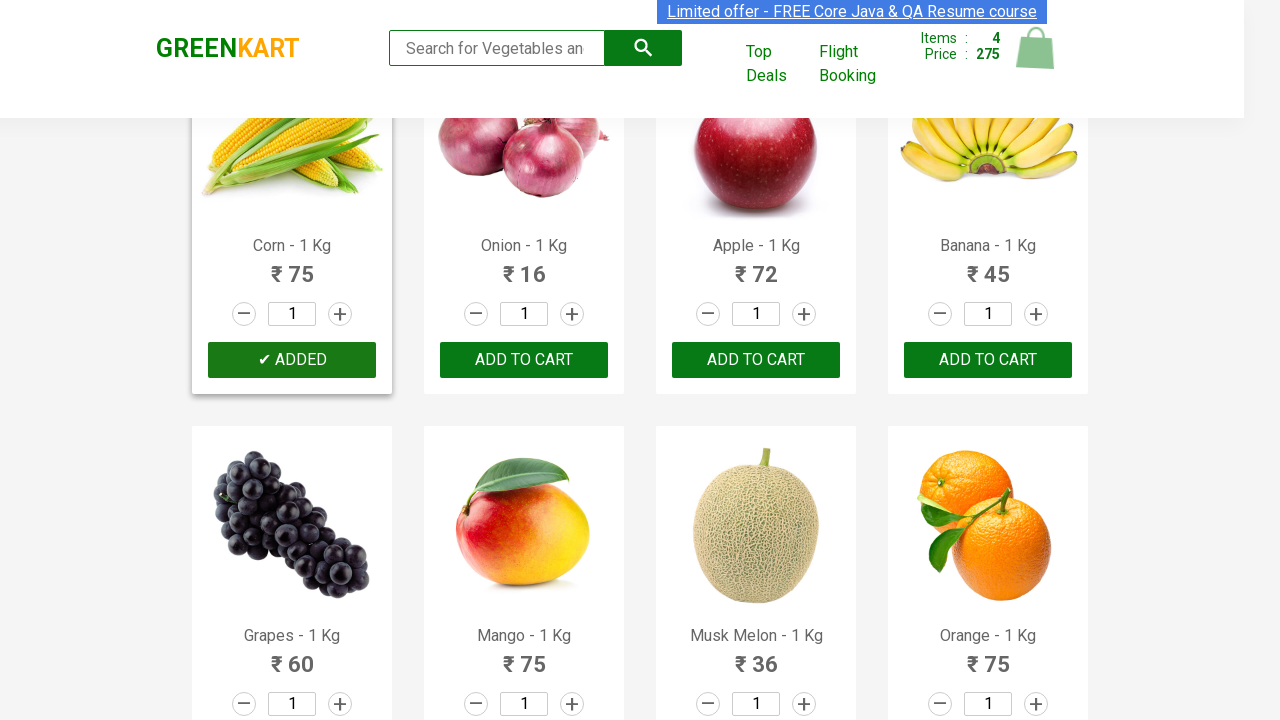

Clicked on cart icon to view cart at (1036, 48) on img[alt='Cart']
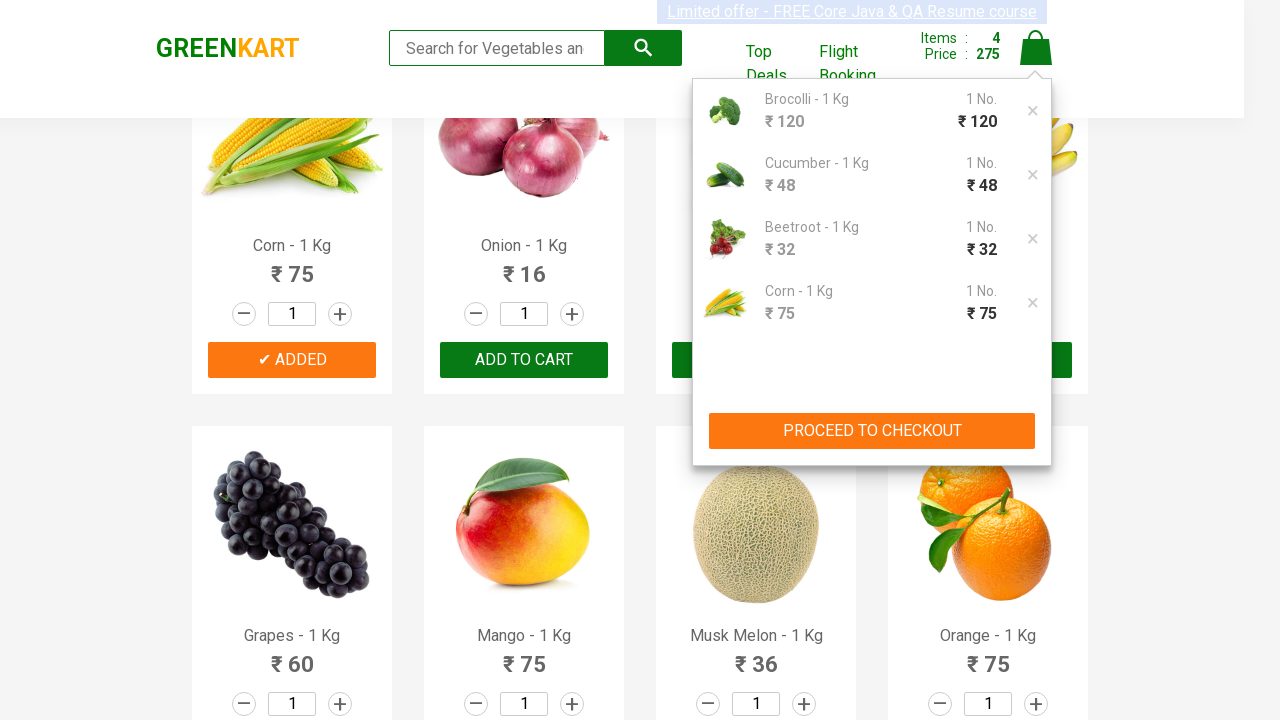

Clicked PROCEED TO CHECKOUT button at (872, 431) on xpath=//button[contains(text(),'PROCEED TO CHECKOUT')]
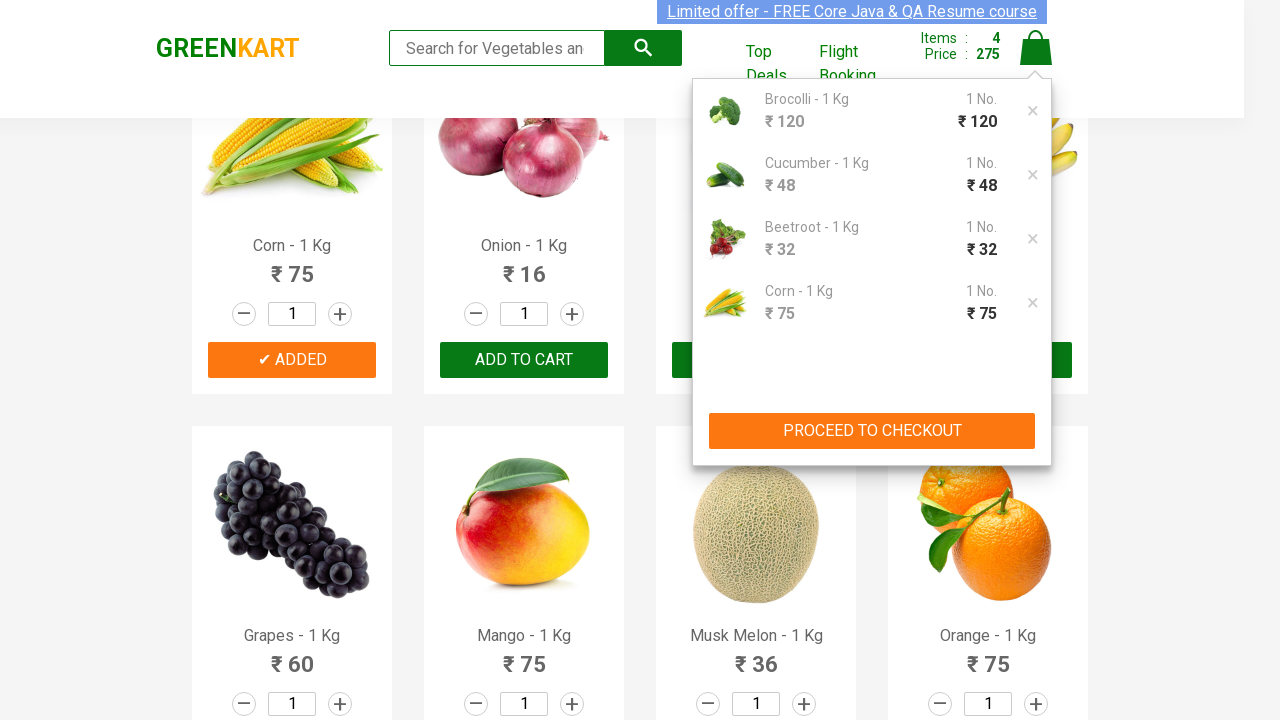

Promo code field loaded and is visible
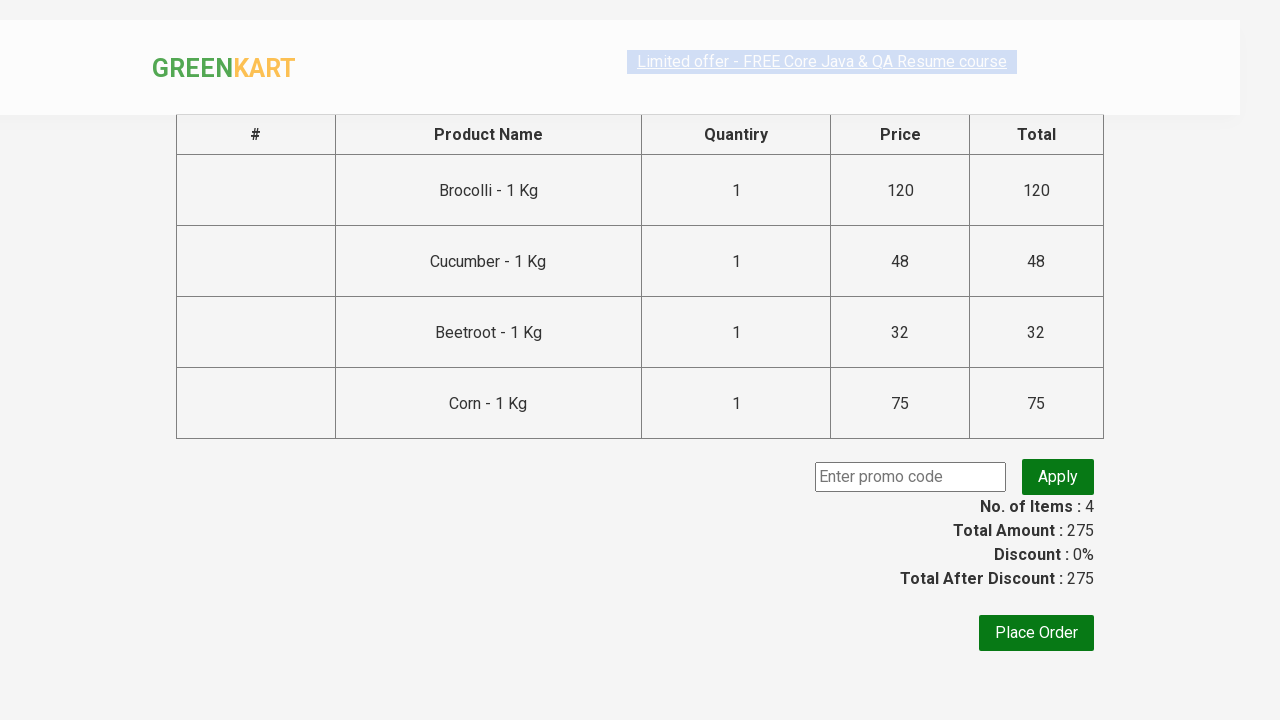

Entered promo code 'rahulshettyacademy' on input.promoCode
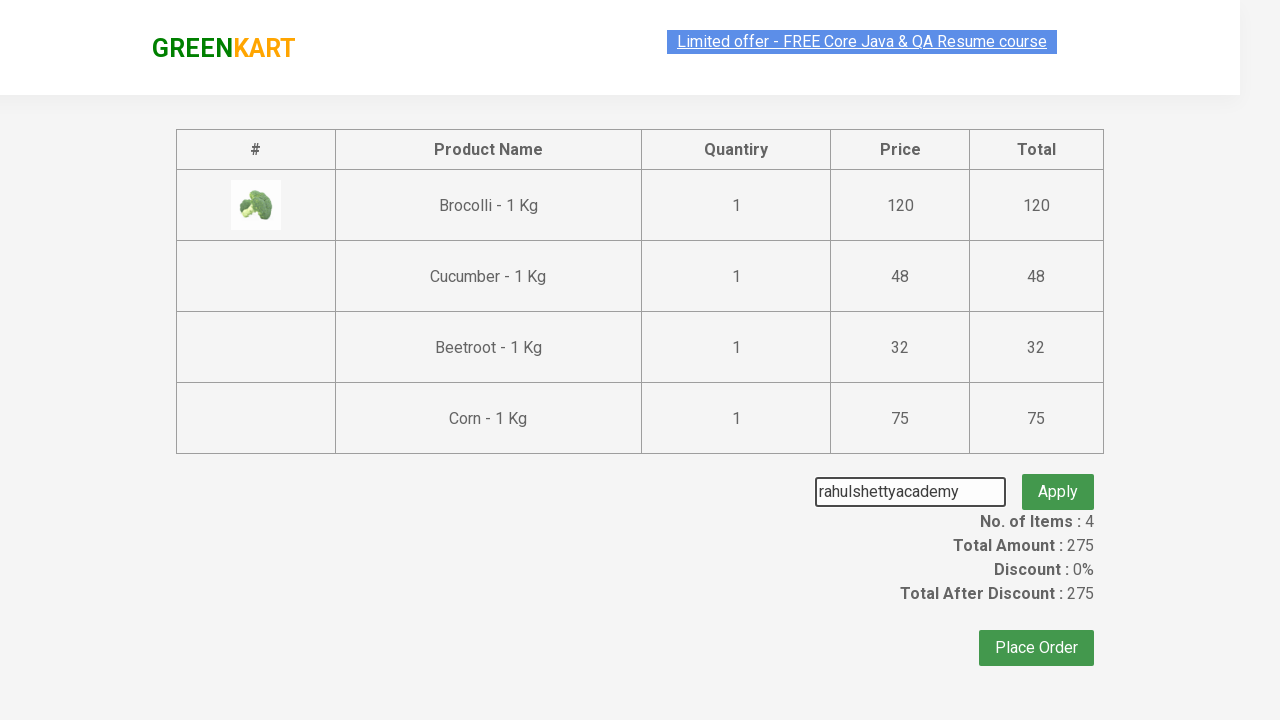

Clicked button to apply promo code at (1058, 477) on xpath=//button[@class='promoBtn']
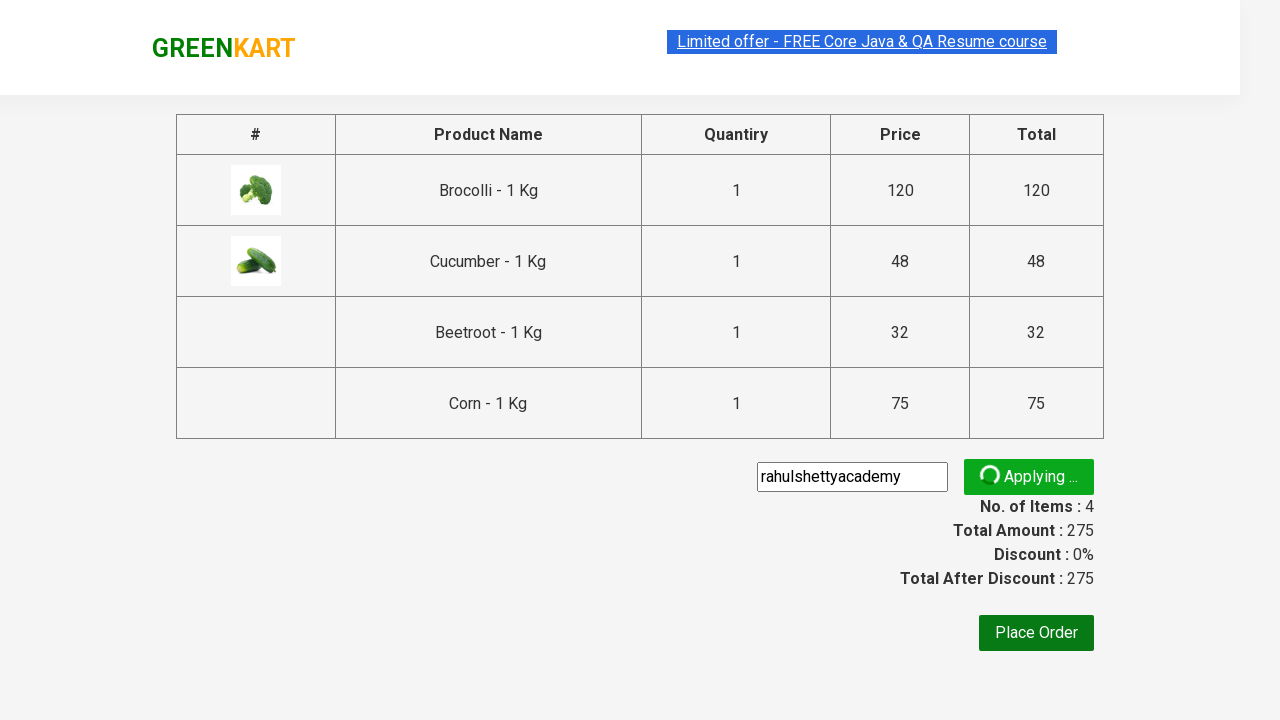

Promo code validation message appeared
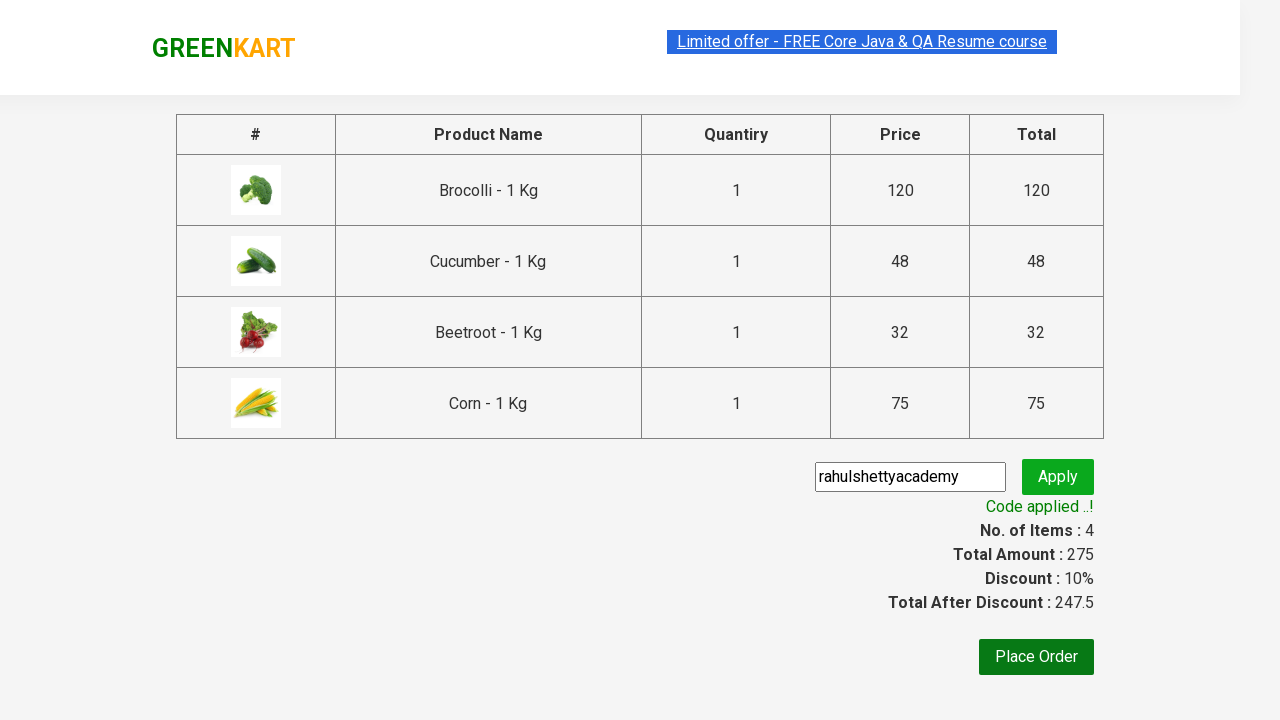

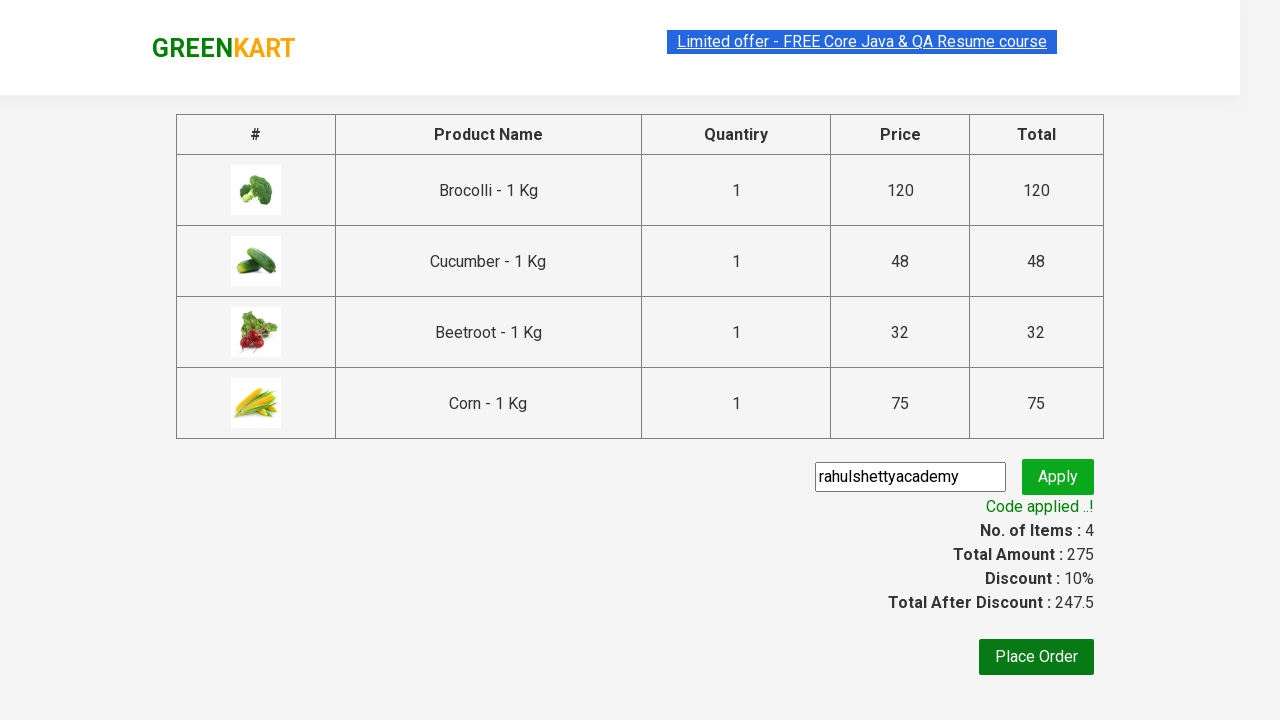